Tests the Python.org search functionality by entering "pycon" in the search field and submitting the search form, then verifying results are found.

Starting URL: http://www.python.org

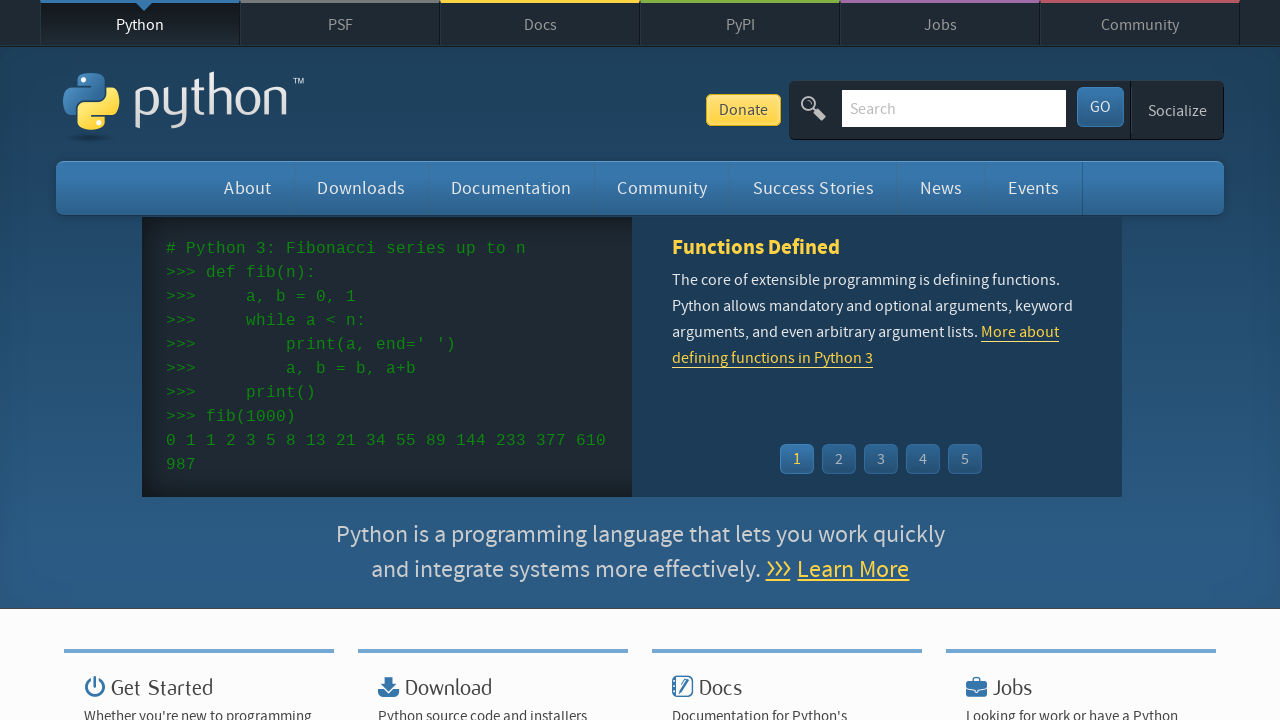

Verified page title contains 'Python'
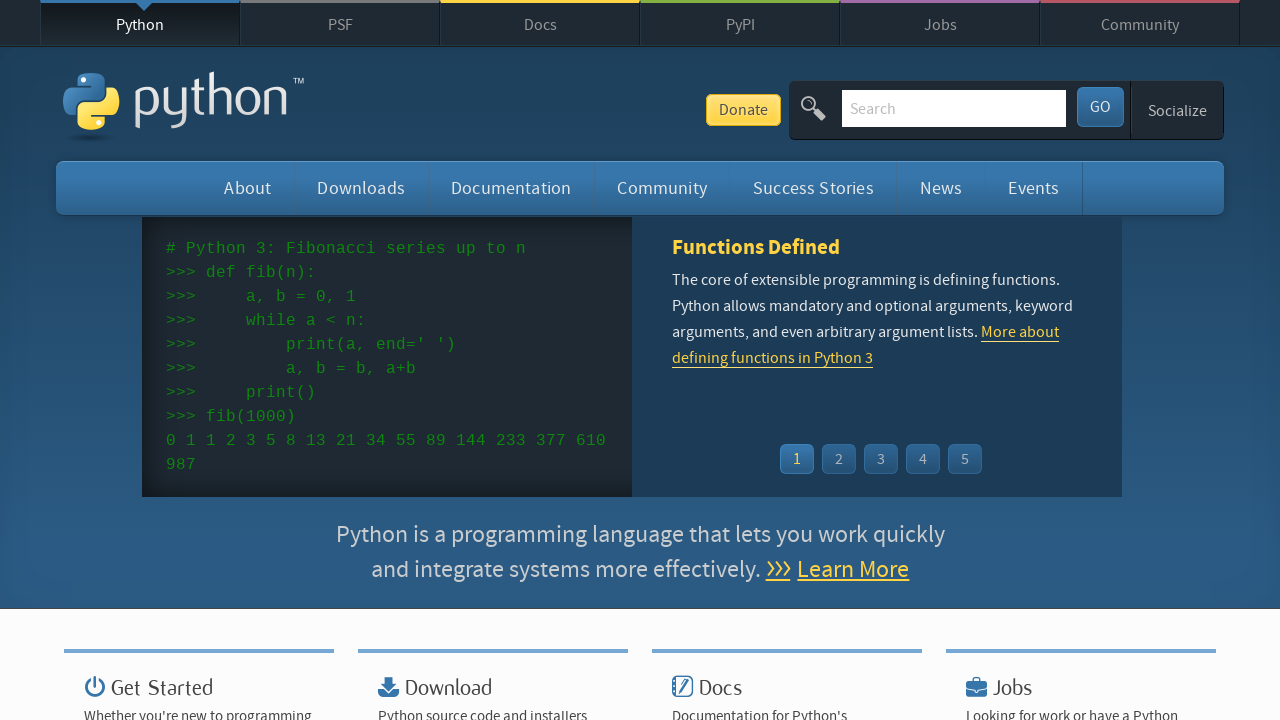

Filled search field with 'pycon' on input[name='q']
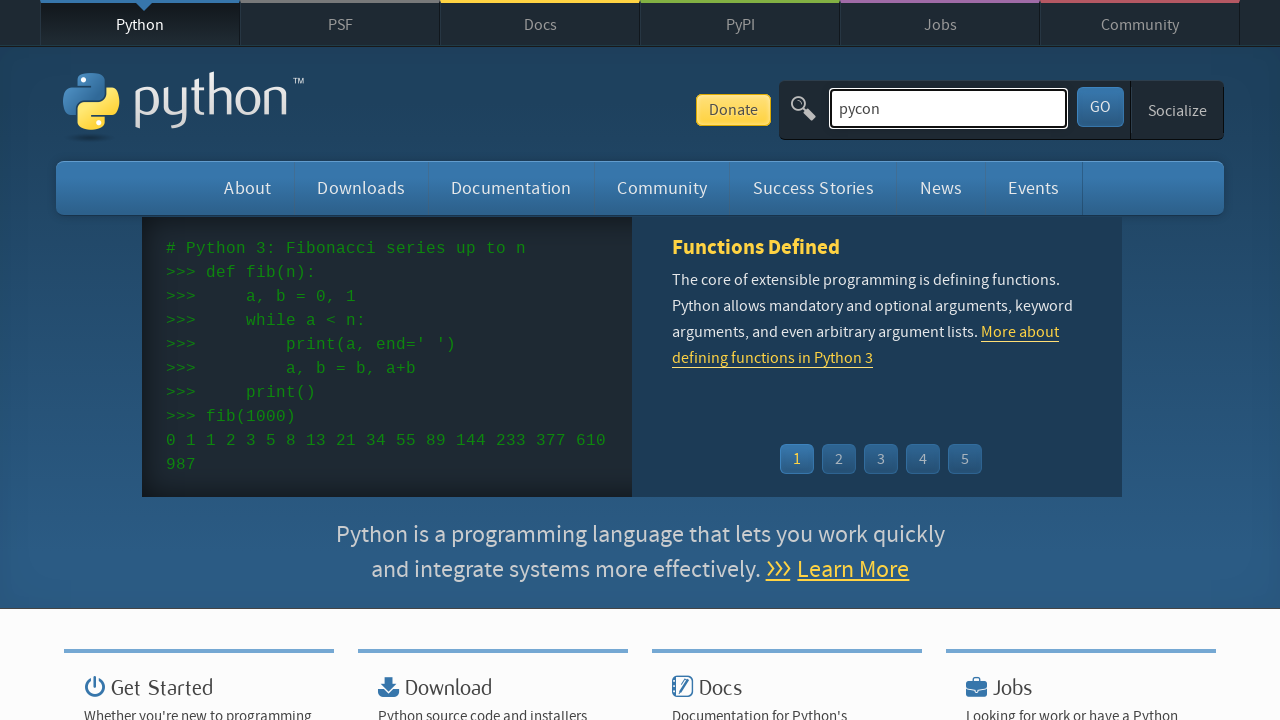

Submitted search form by pressing Enter on input[name='q']
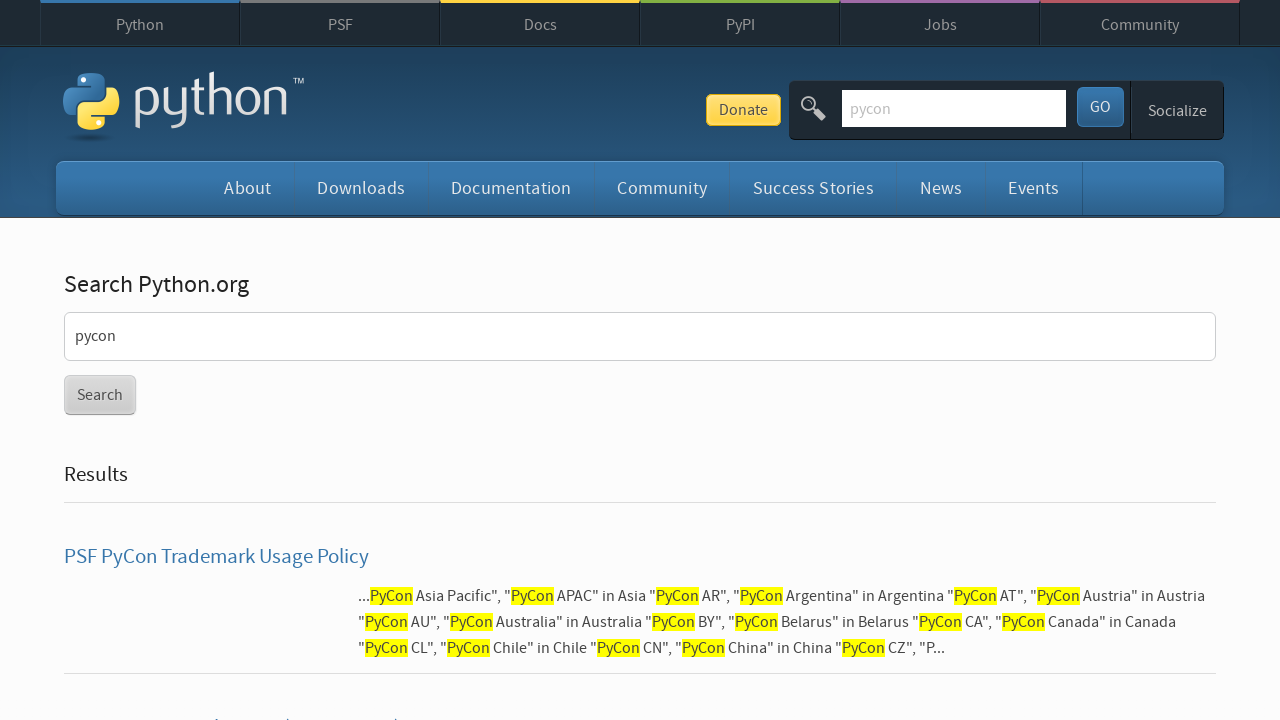

Waited for search results to load (networkidle)
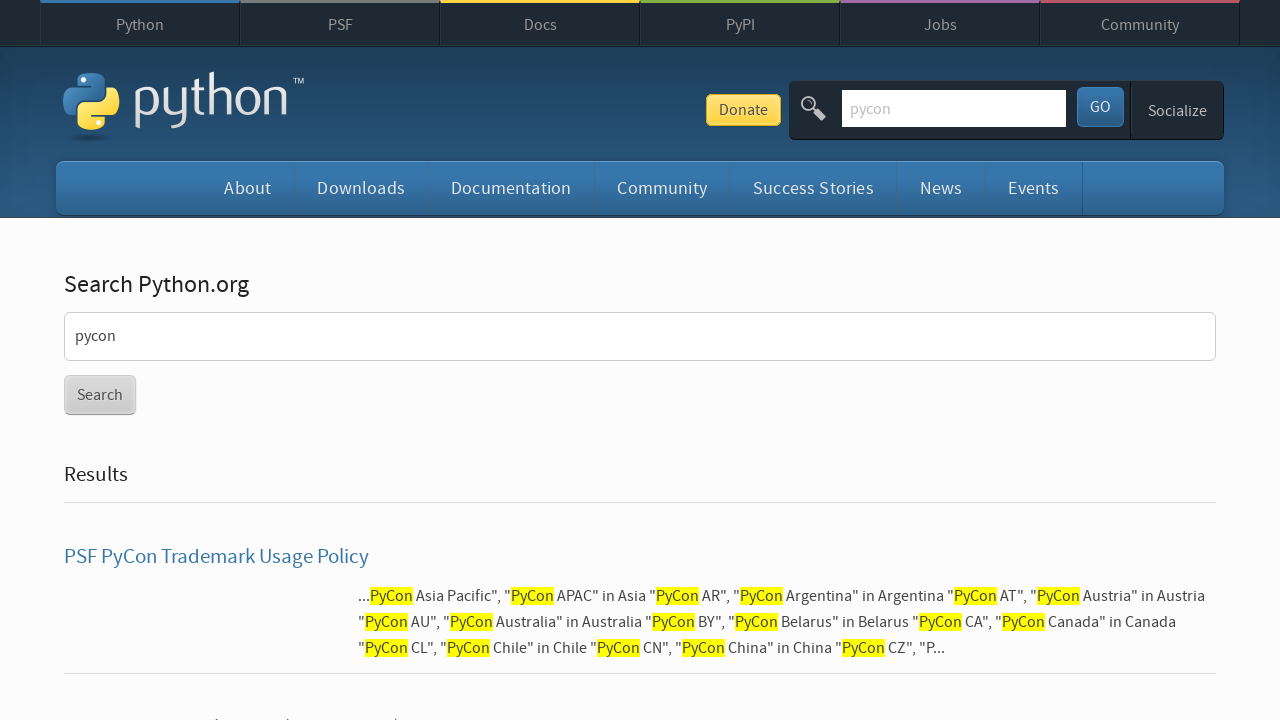

Verified search results were found
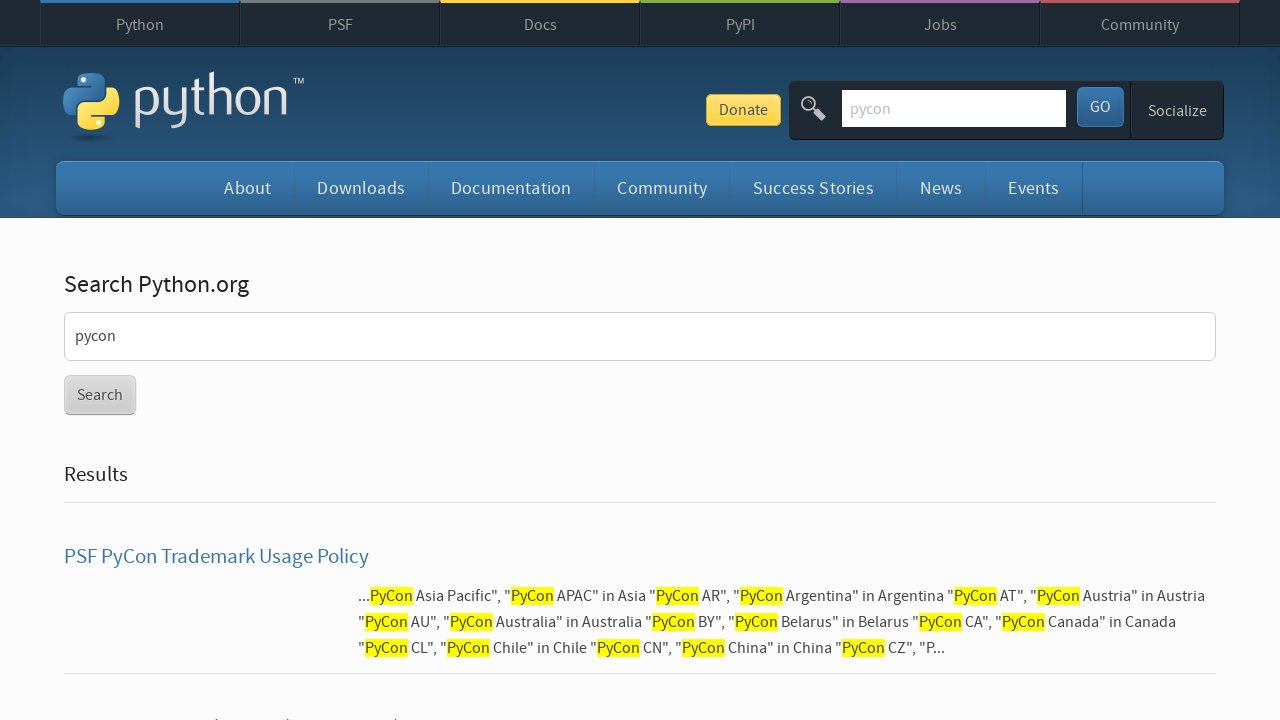

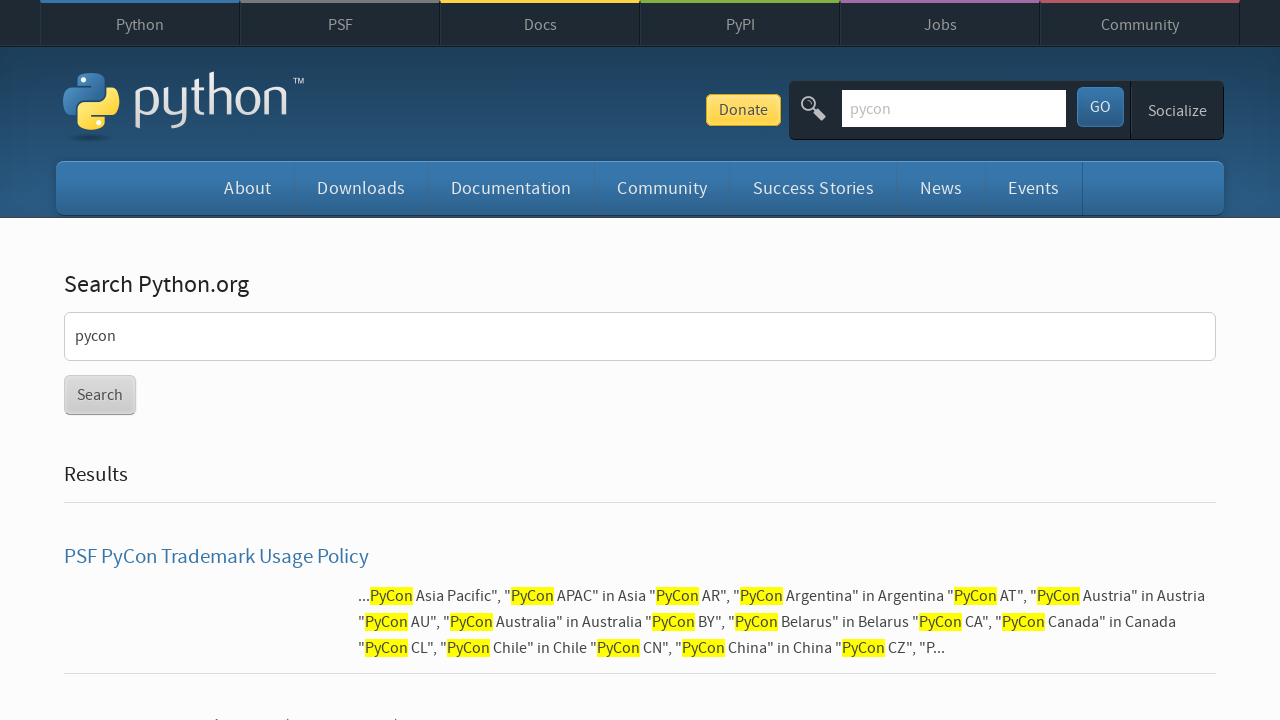